Clicks on the Team link and verifies navigation to the team page

Starting URL: https://www.99-bottles-of-beer.net/

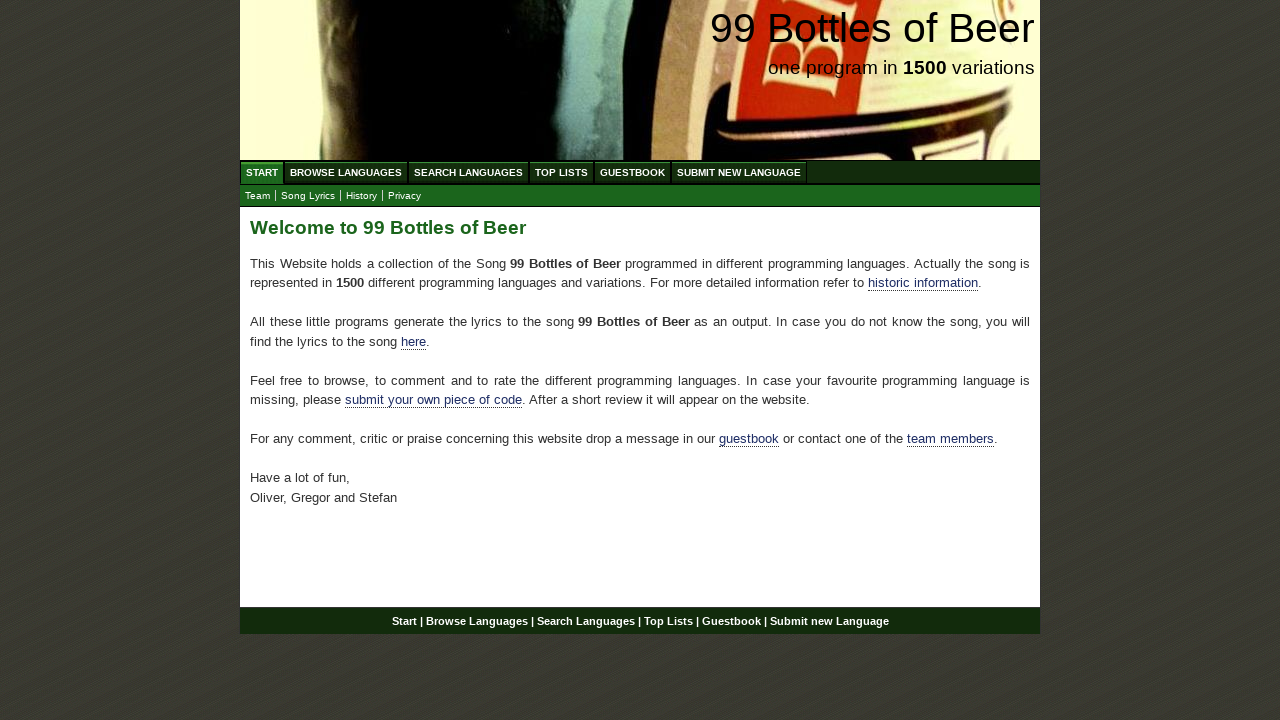

Clicked on the Team link at (258, 196) on a[href='team.html']
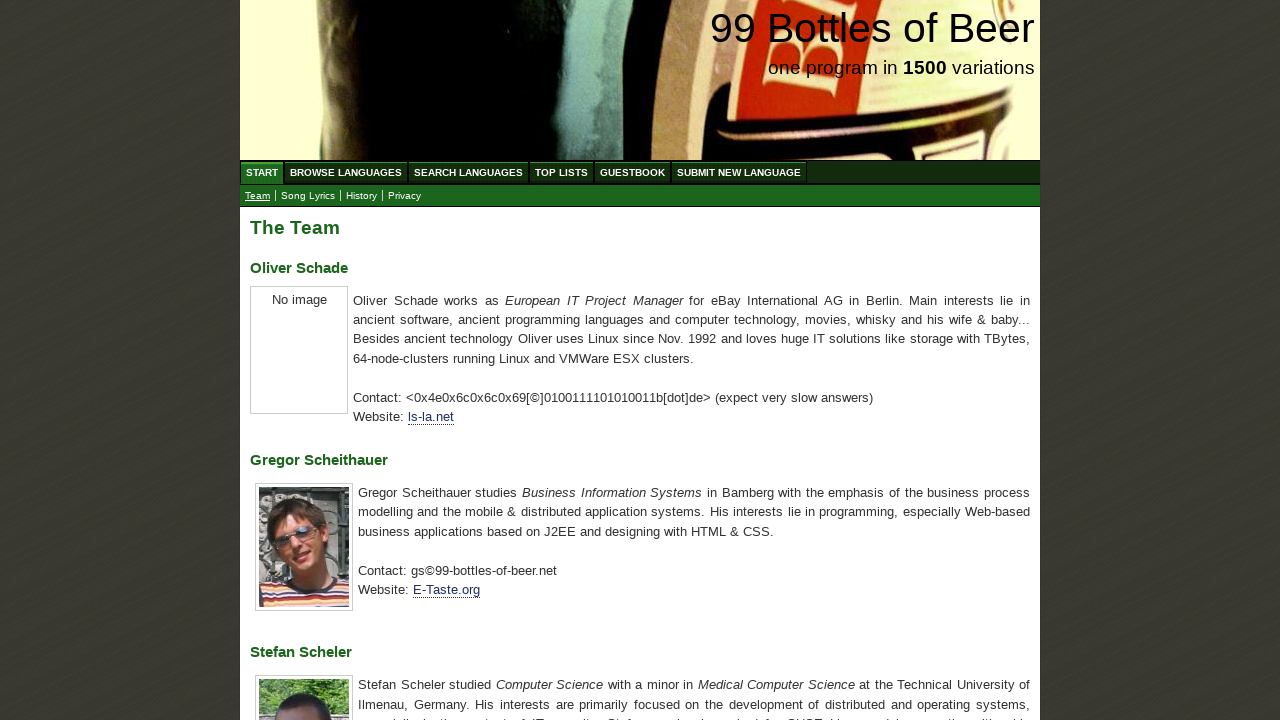

Verified navigation to team page at https://www.99-bottles-of-beer.net/team.html
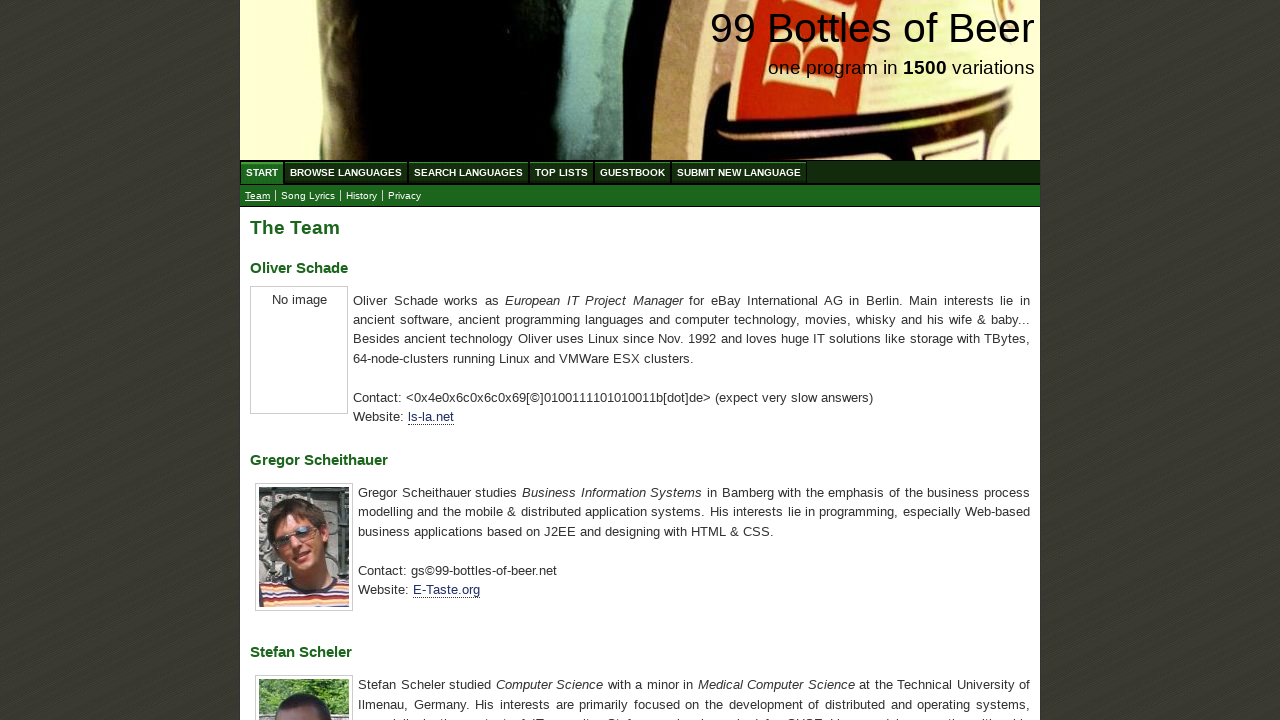

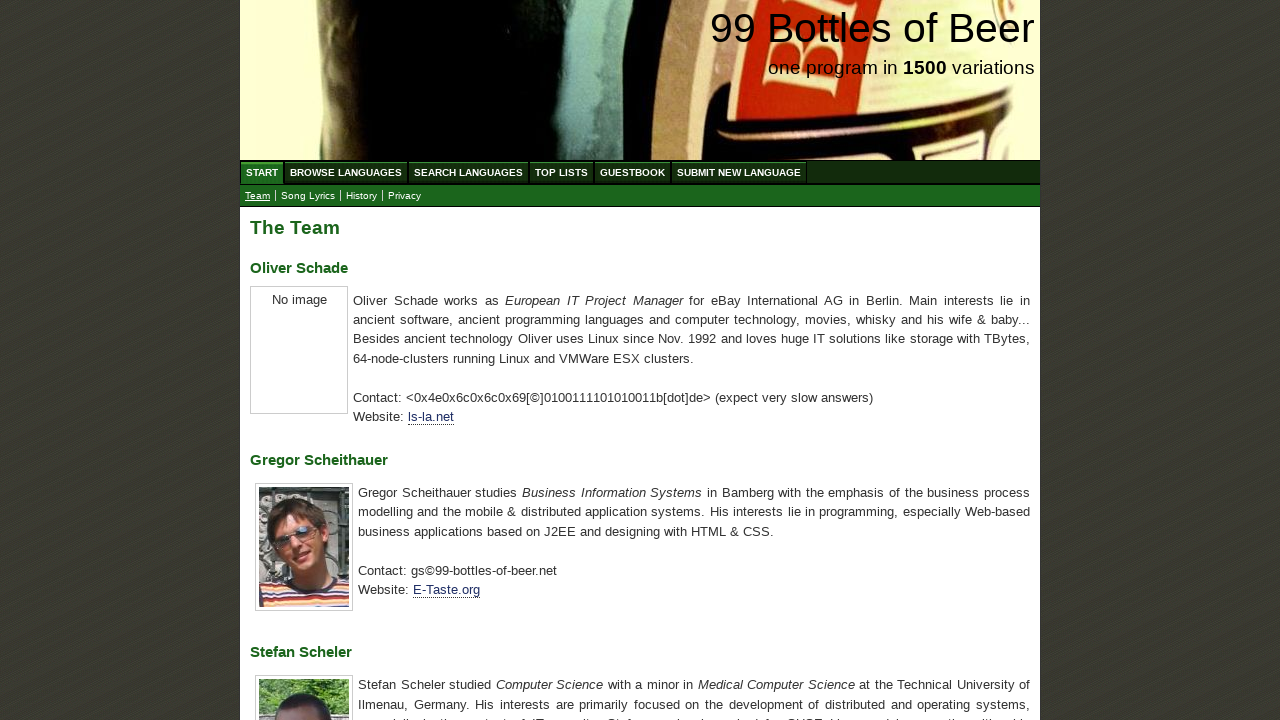